Tests the browser quit functionality by navigating to a test page and clicking a link that opens a popup window, then closing all browser windows.

Starting URL: http://omayo.blogspot.com/

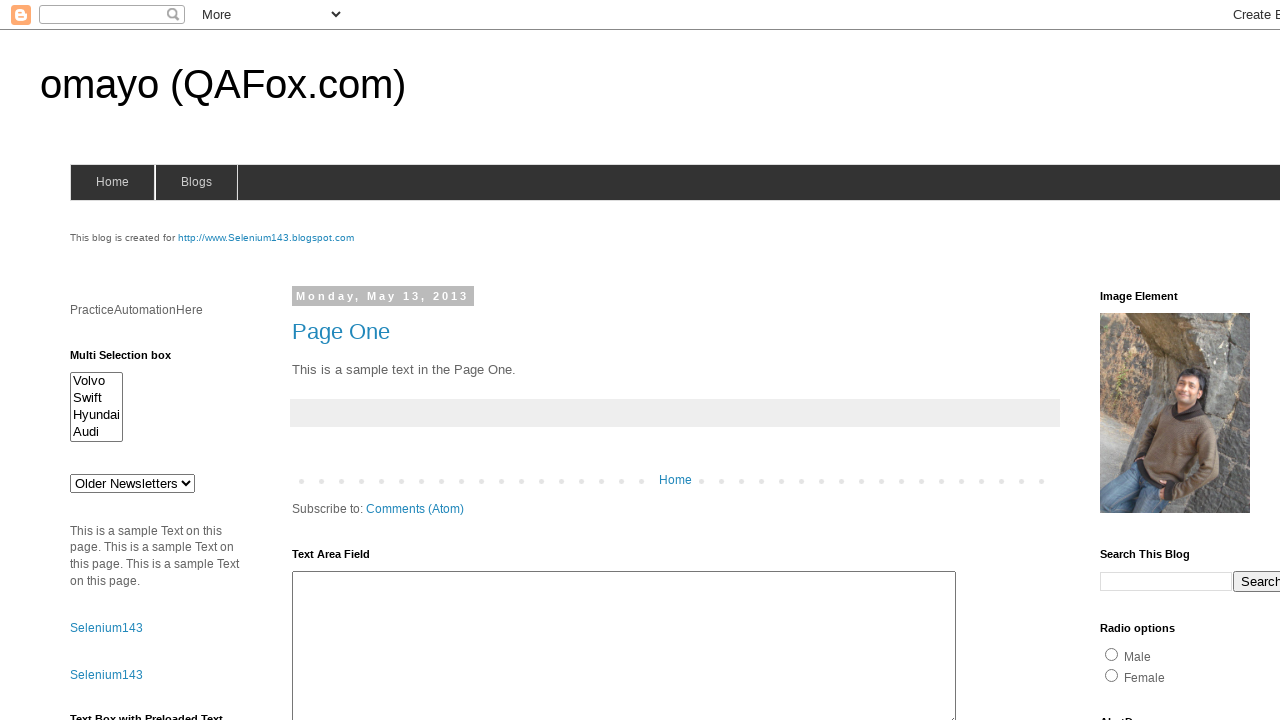

Clicked link to open popup window at (132, 360) on xpath=//a[text()='Open a popup window']
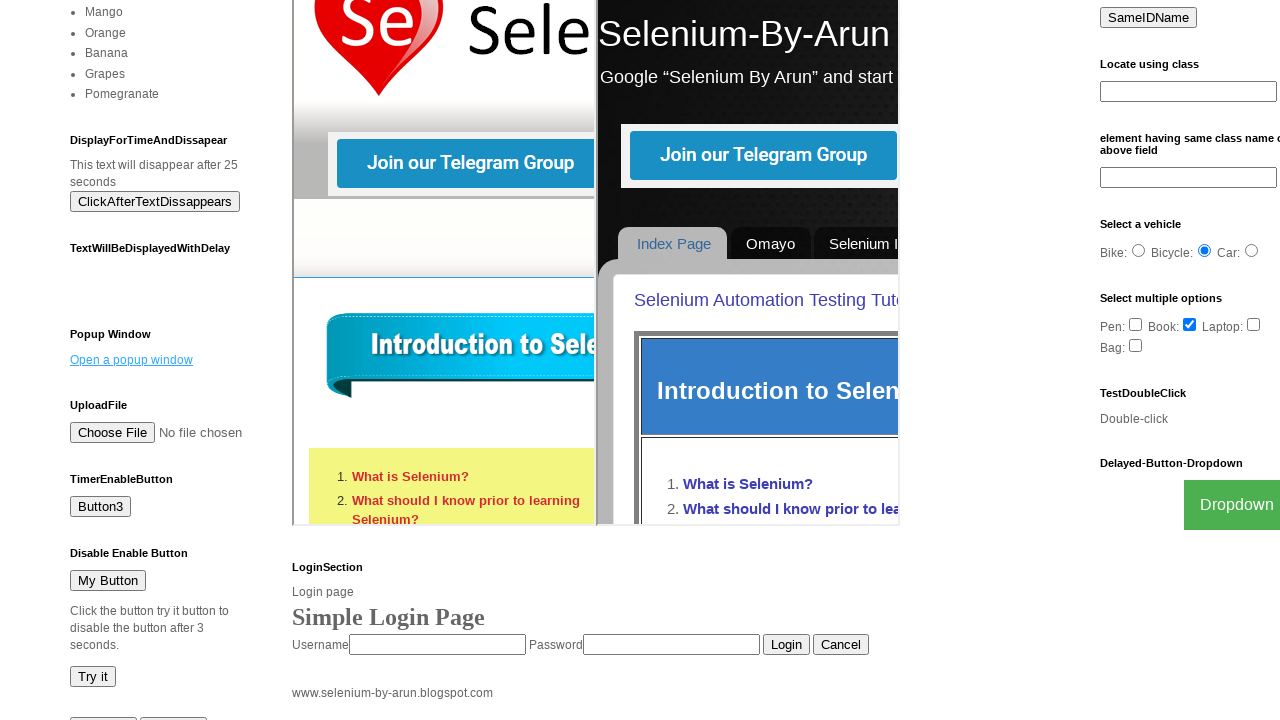

Waited for popup window to open
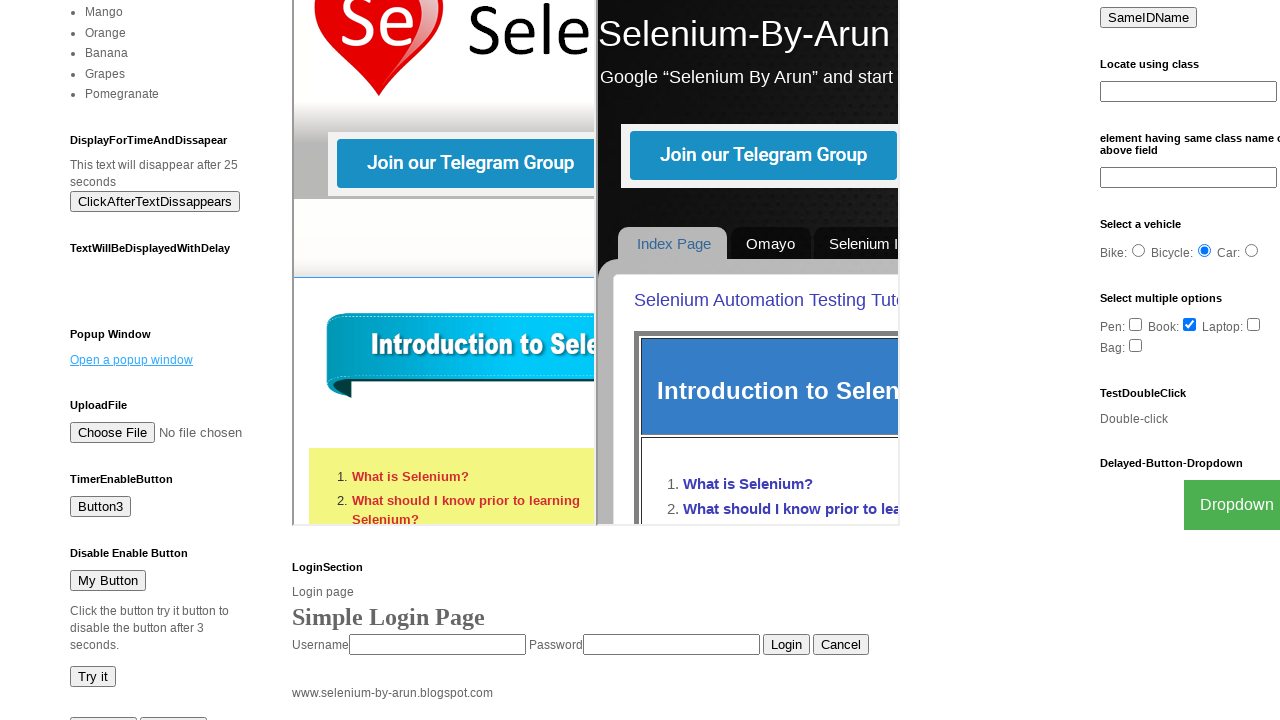

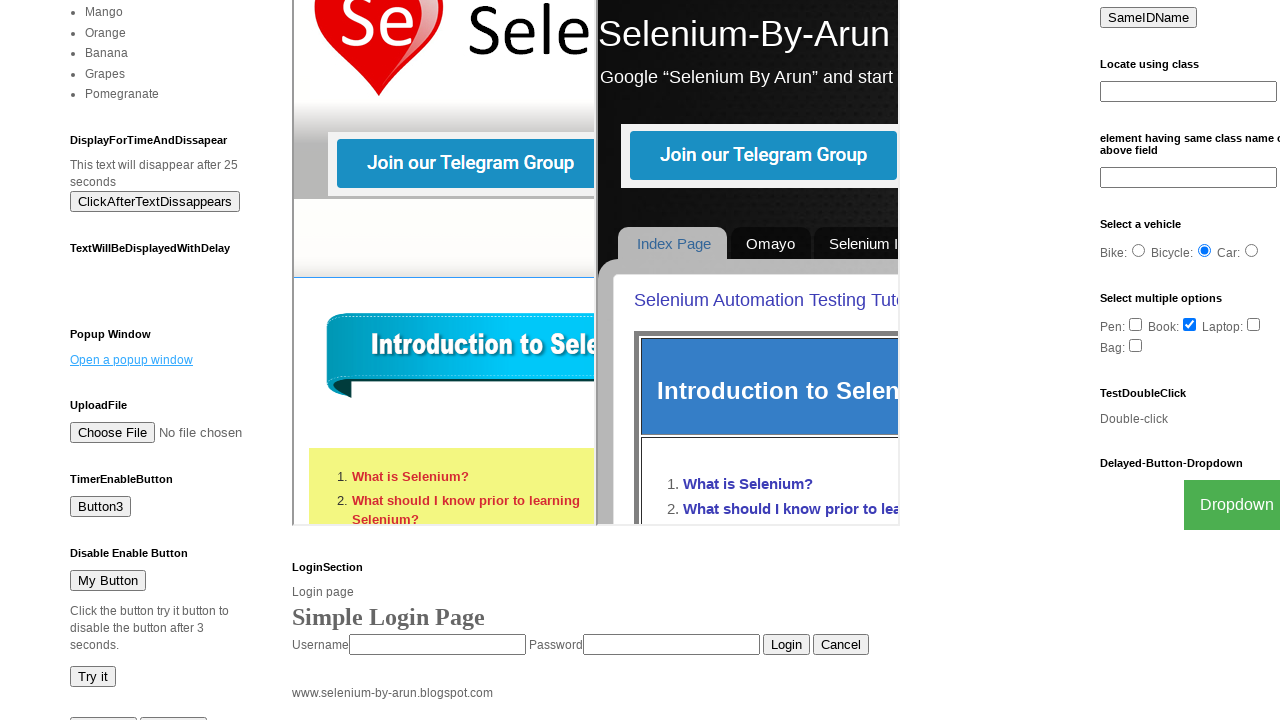